Tests various button interactions including clicking, checking enable status, getting position and size, hovering, and counting buttons on the page

Starting URL: https://www.leafground.com/button.xhtml

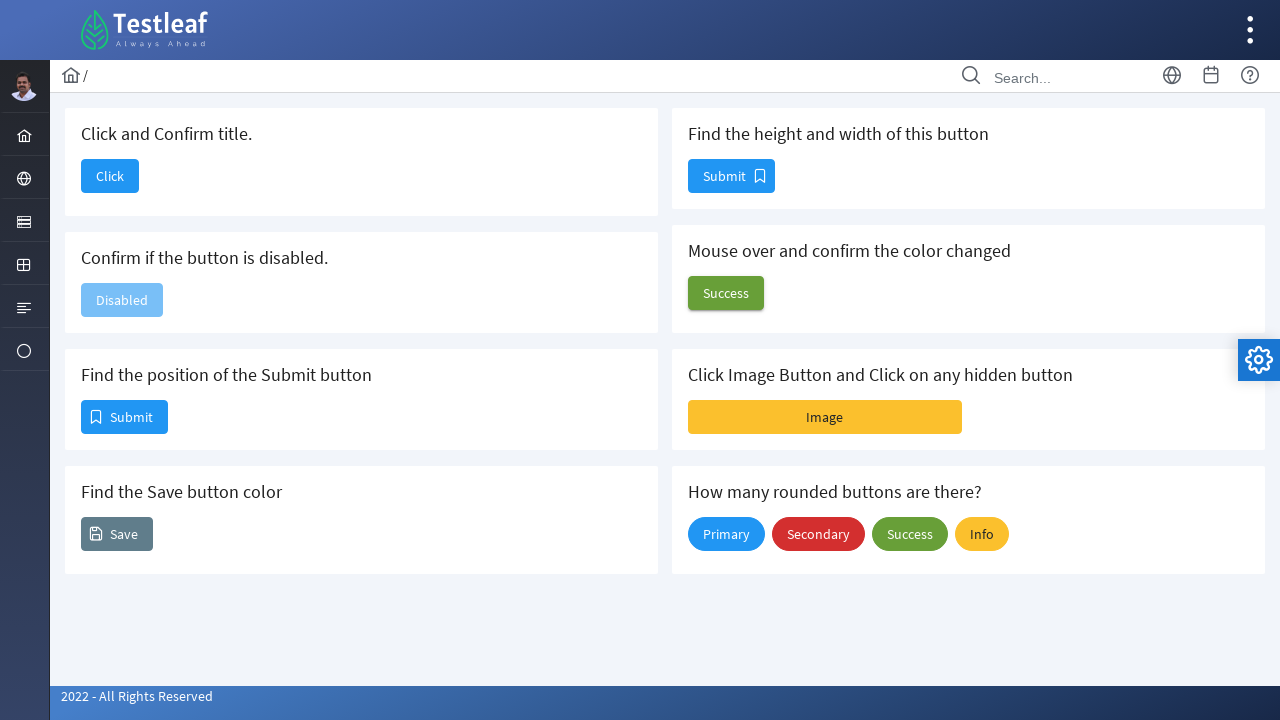

Clicked the first button at (110, 176) on #j_idt88\:j_idt90
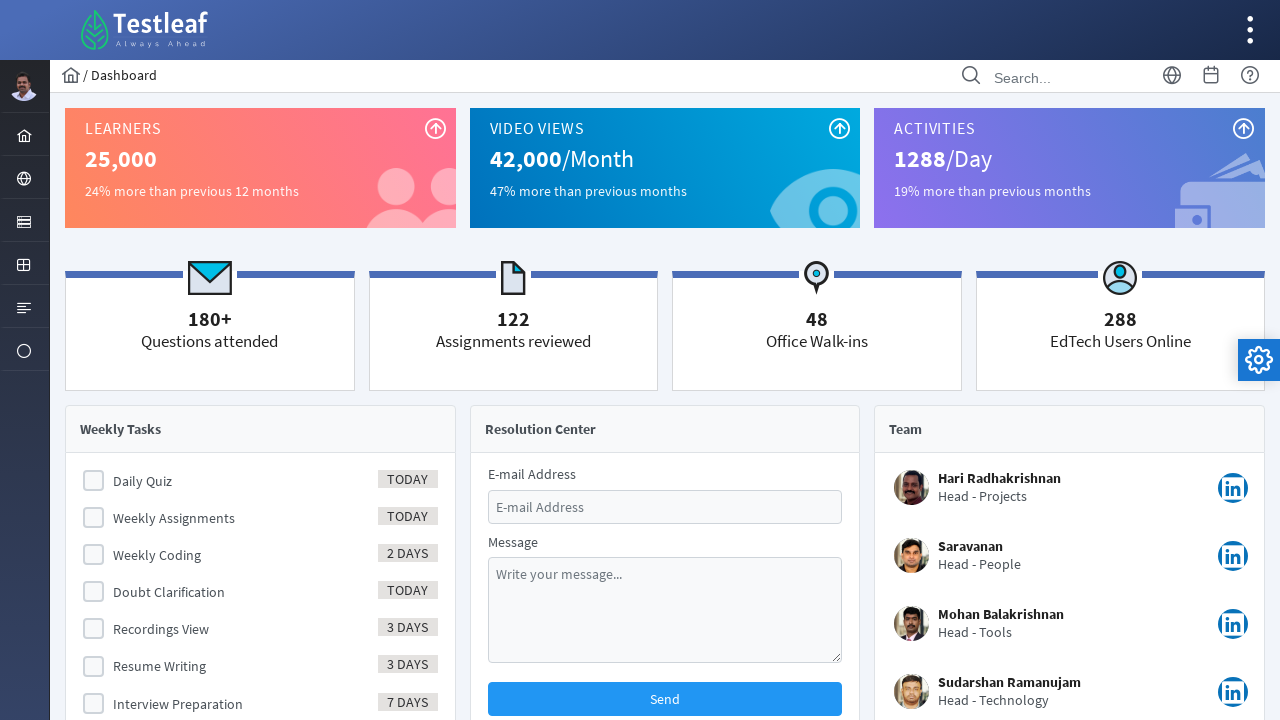

Navigated back from first button click
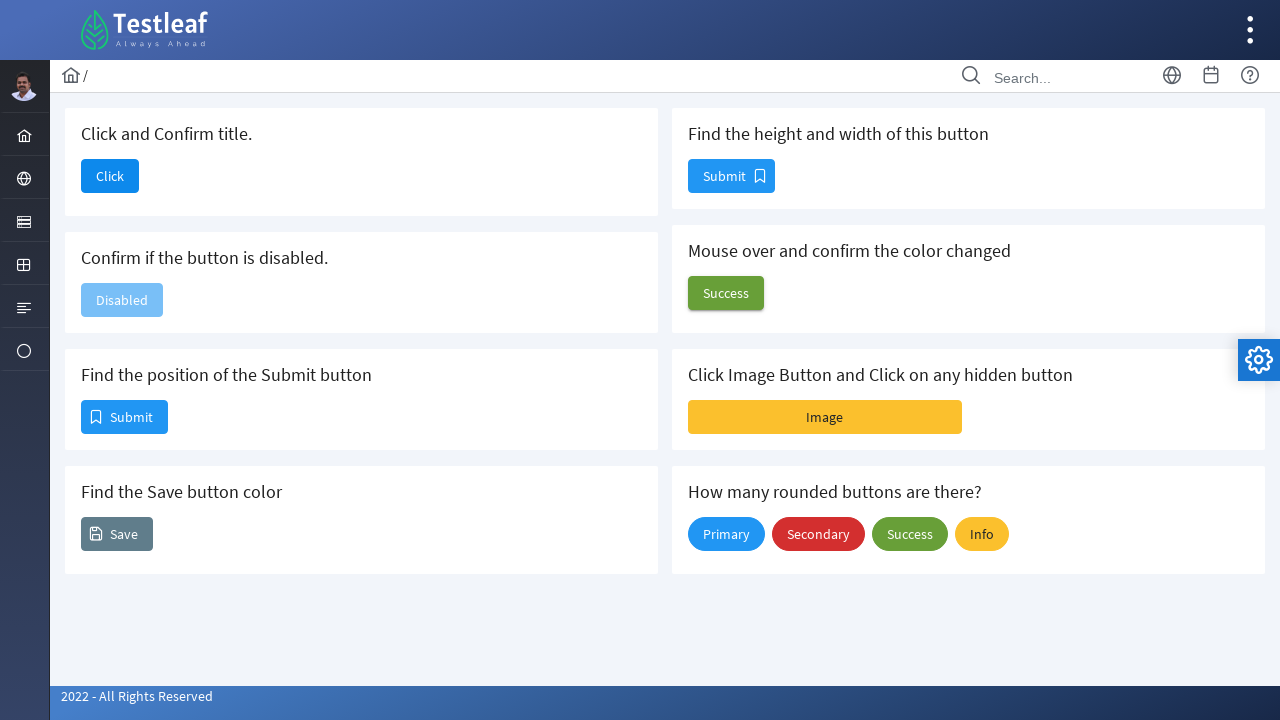

Located the disabled button element
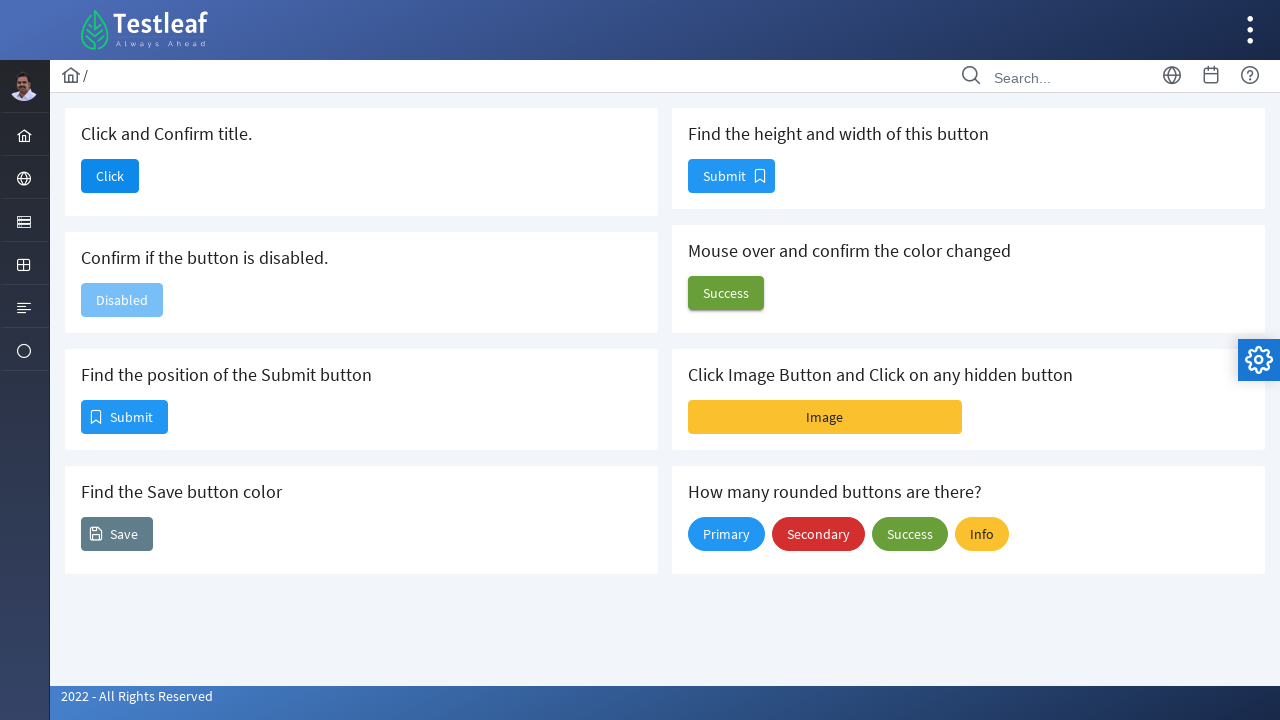

Checked if button is enabled: False
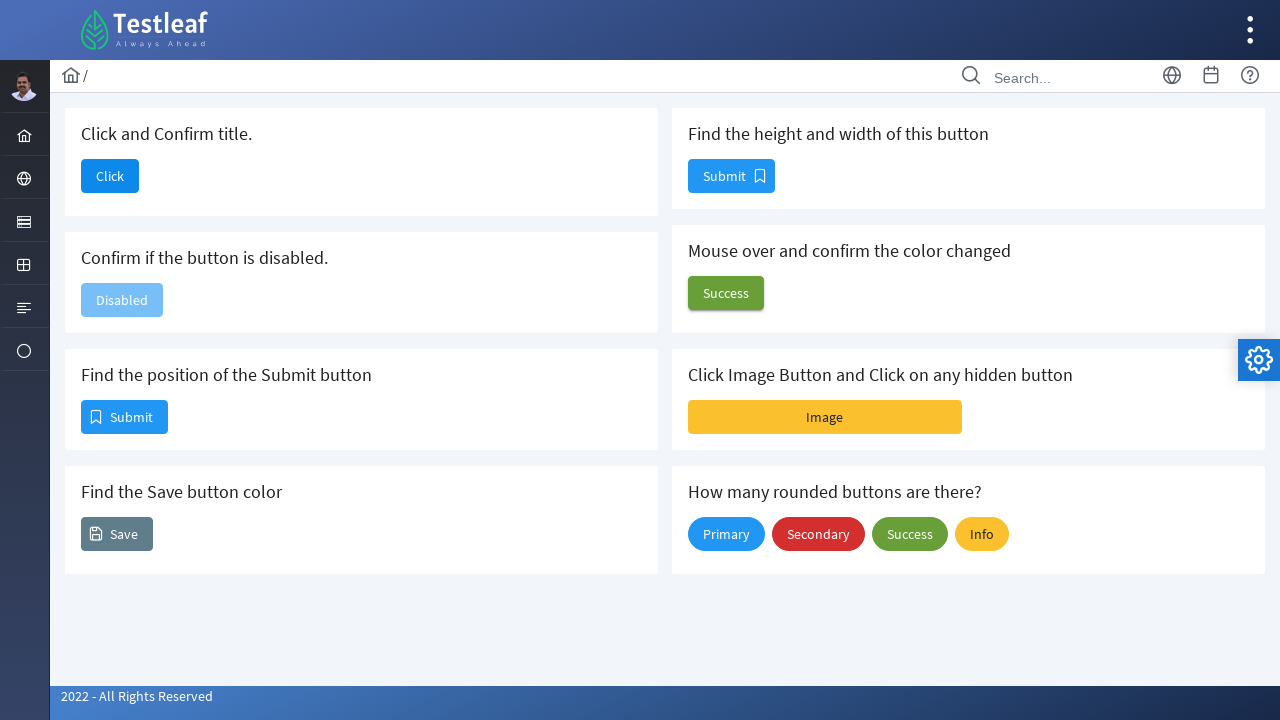

Located button to get position
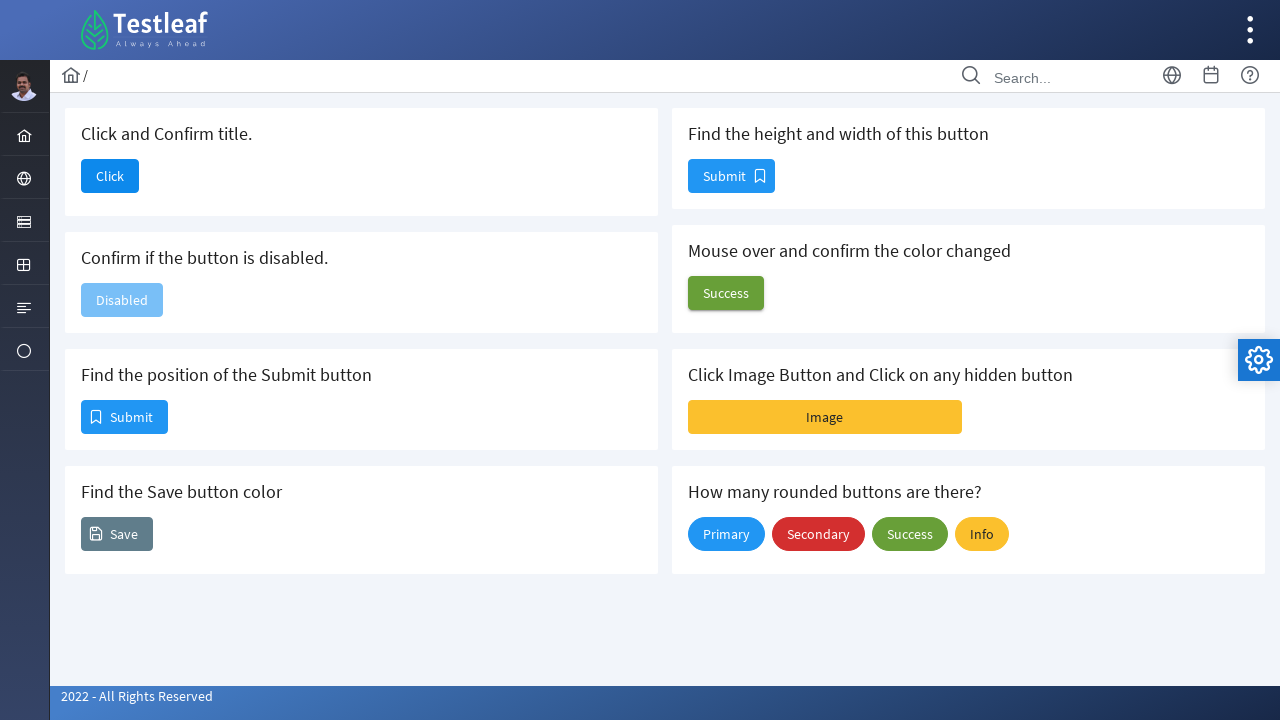

Retrieved button position bounding box
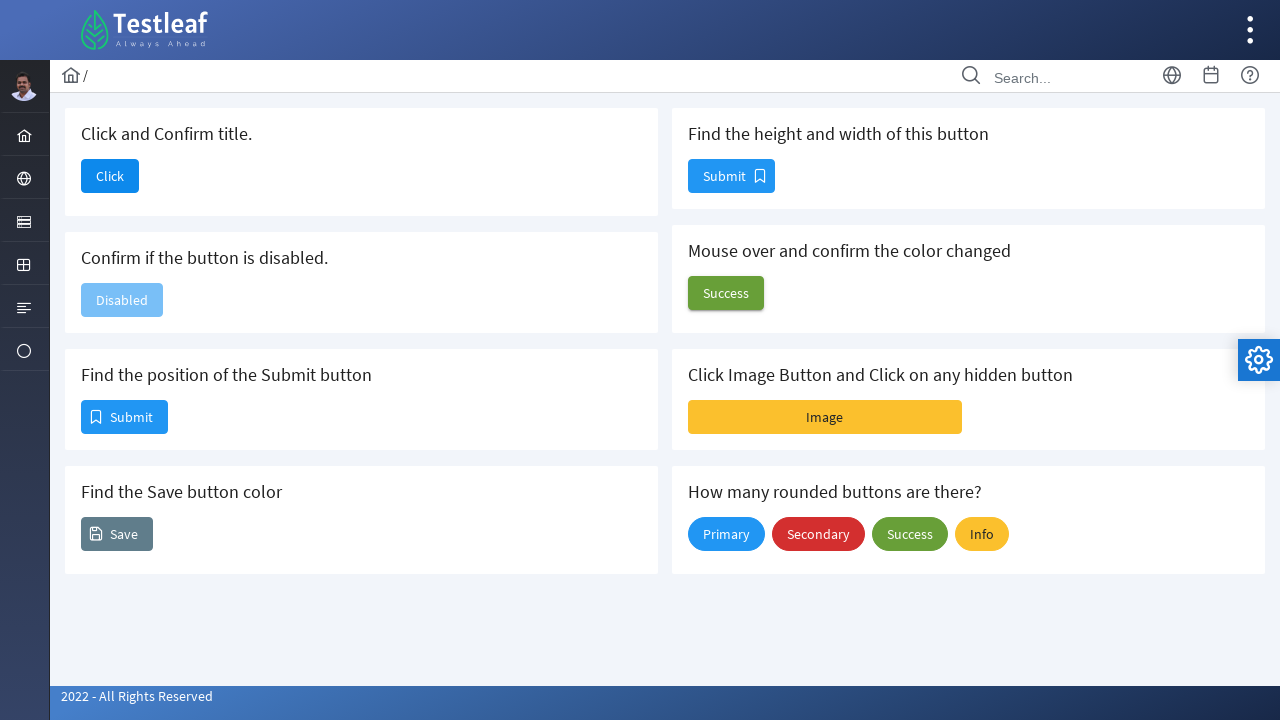

Located button to get CSS properties
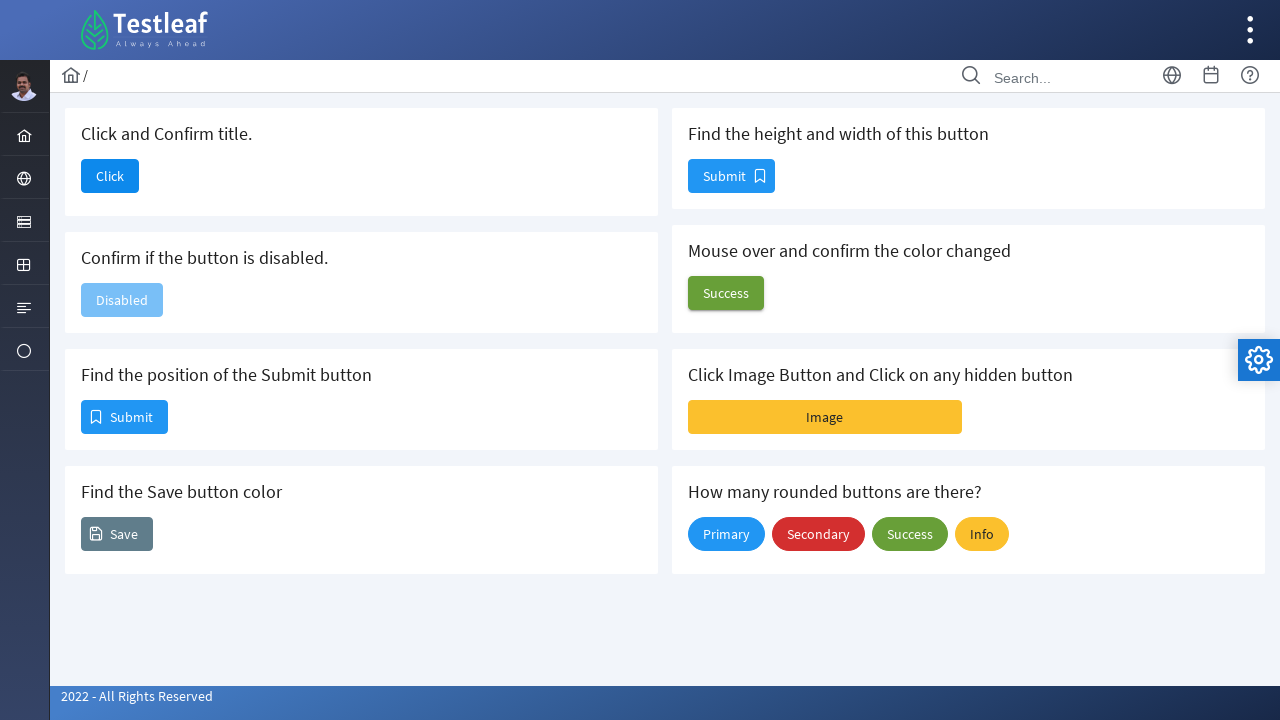

Retrieved button background color: rgb(96, 125, 139) none repeat scroll 0% 0% / auto padding-box border-box
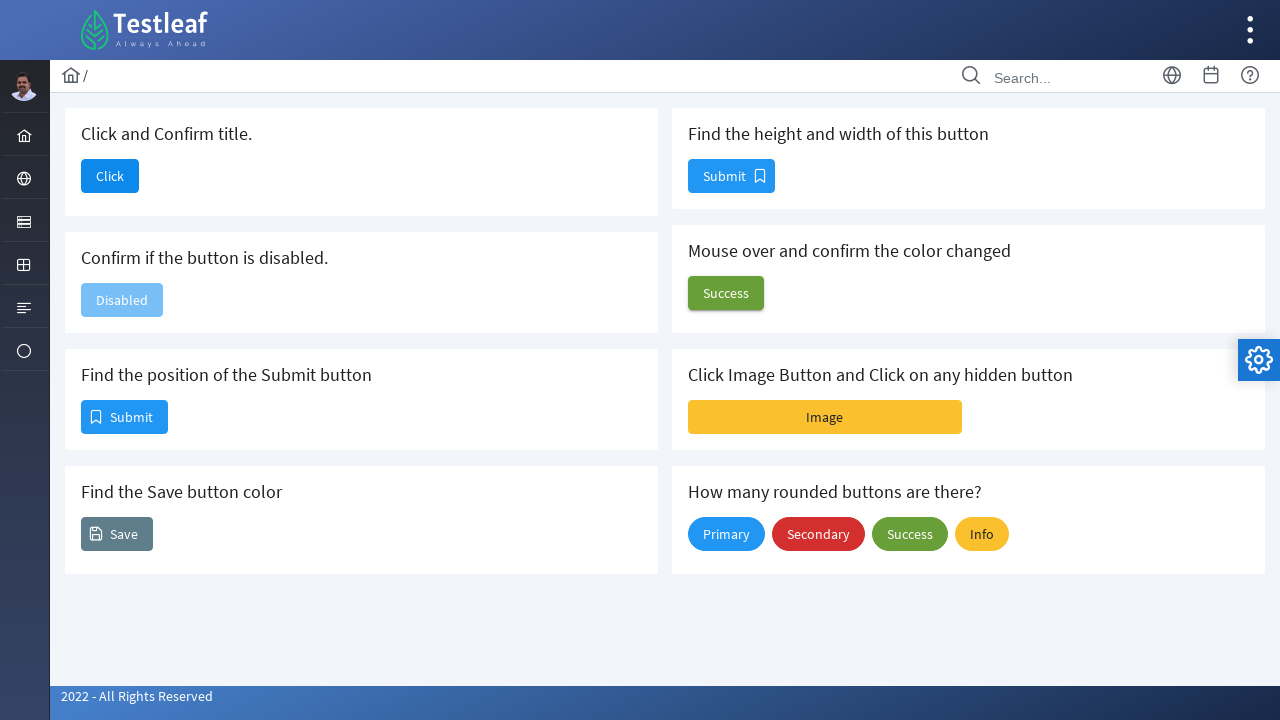

Retrieved button text color: rgb(255, 255, 255)
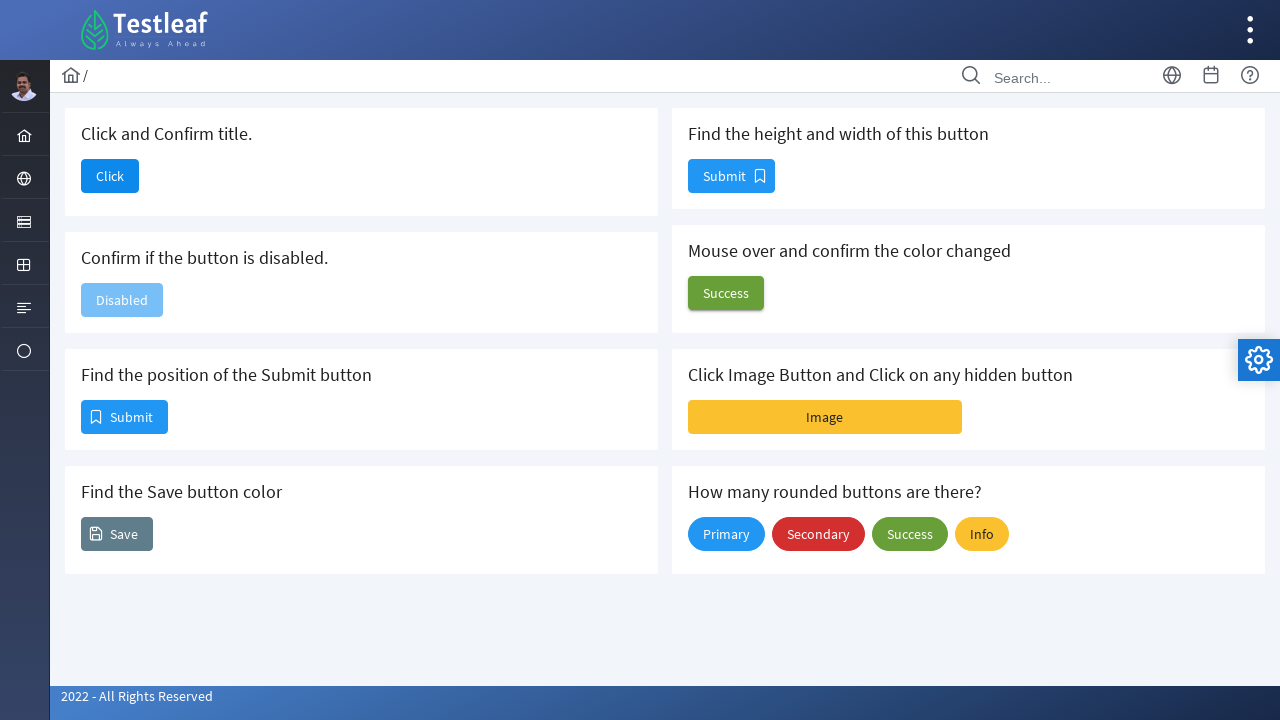

Retrieved button border color: 1px solid rgb(96, 125, 139)
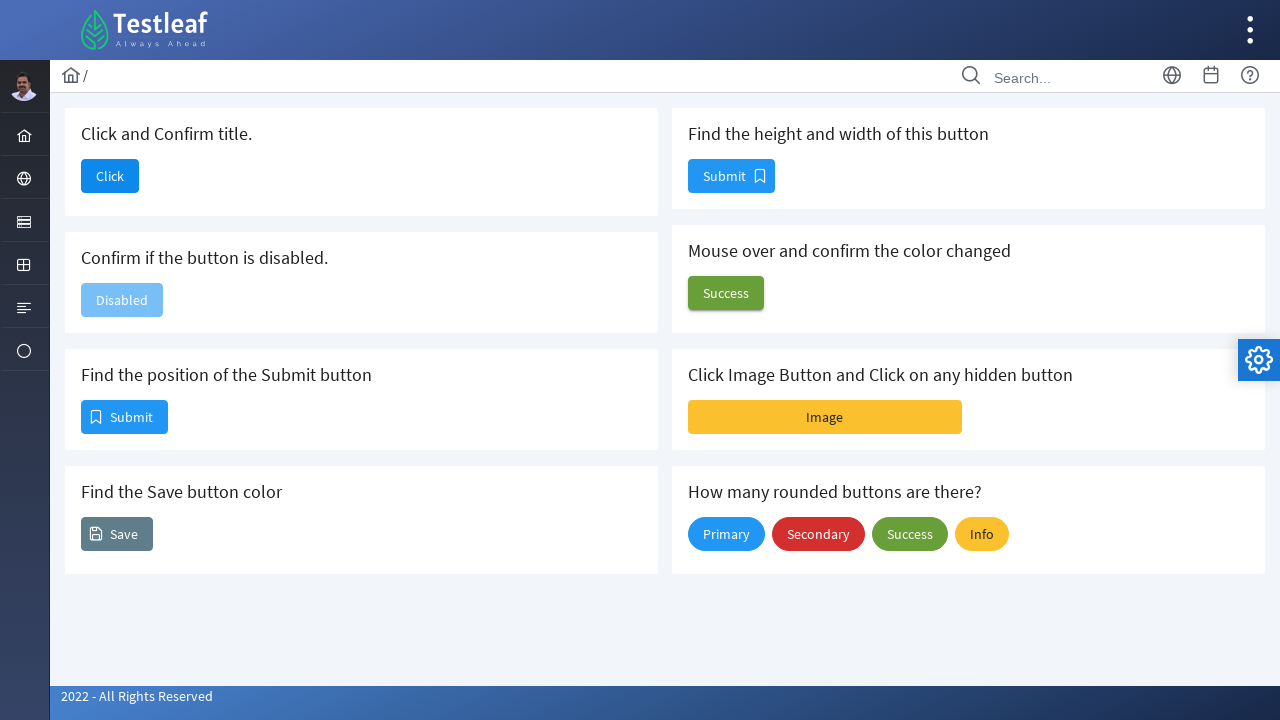

Retrieved button border radius: 4px
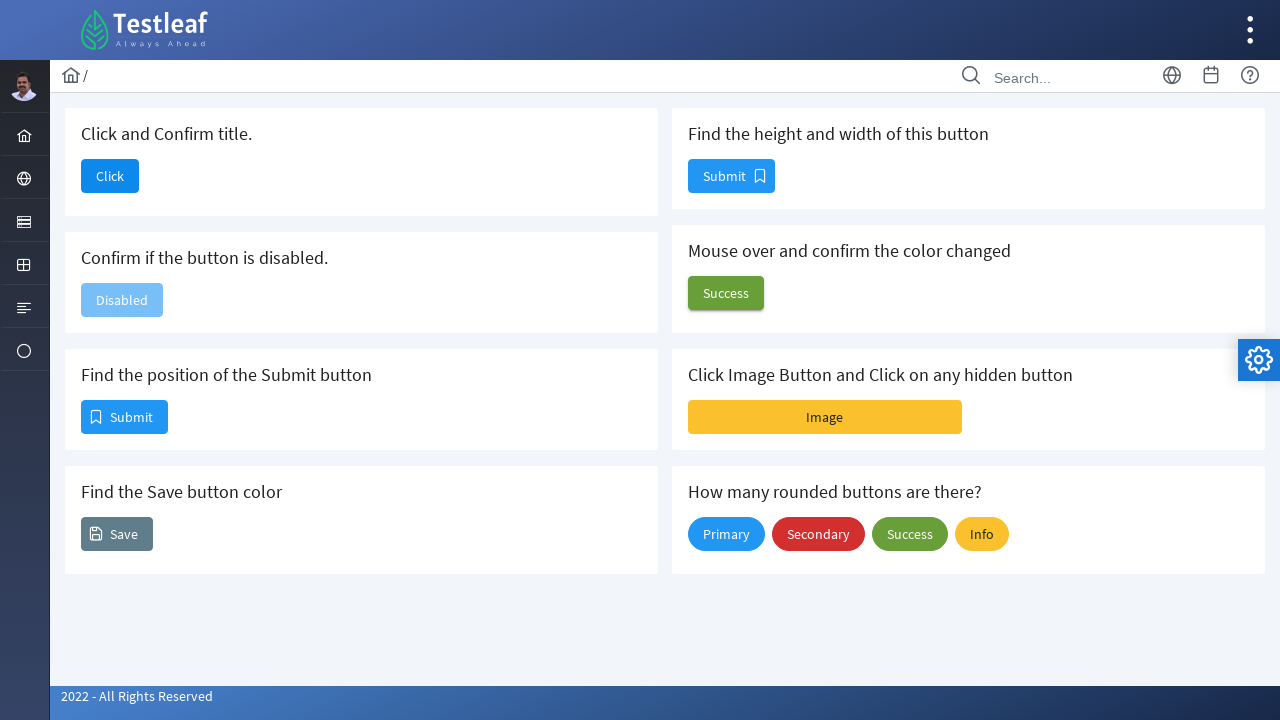

Retrieved button font family: "Source Sans Pro", Arial, sans-serif
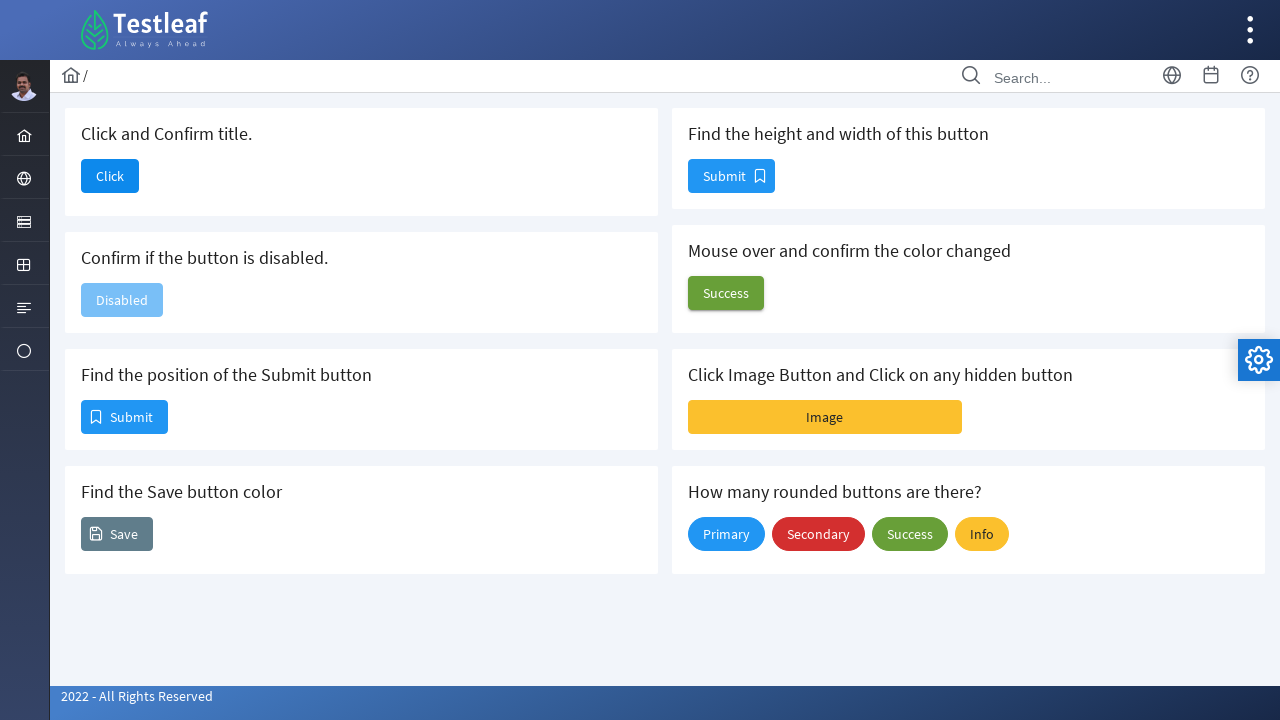

Located button to get size
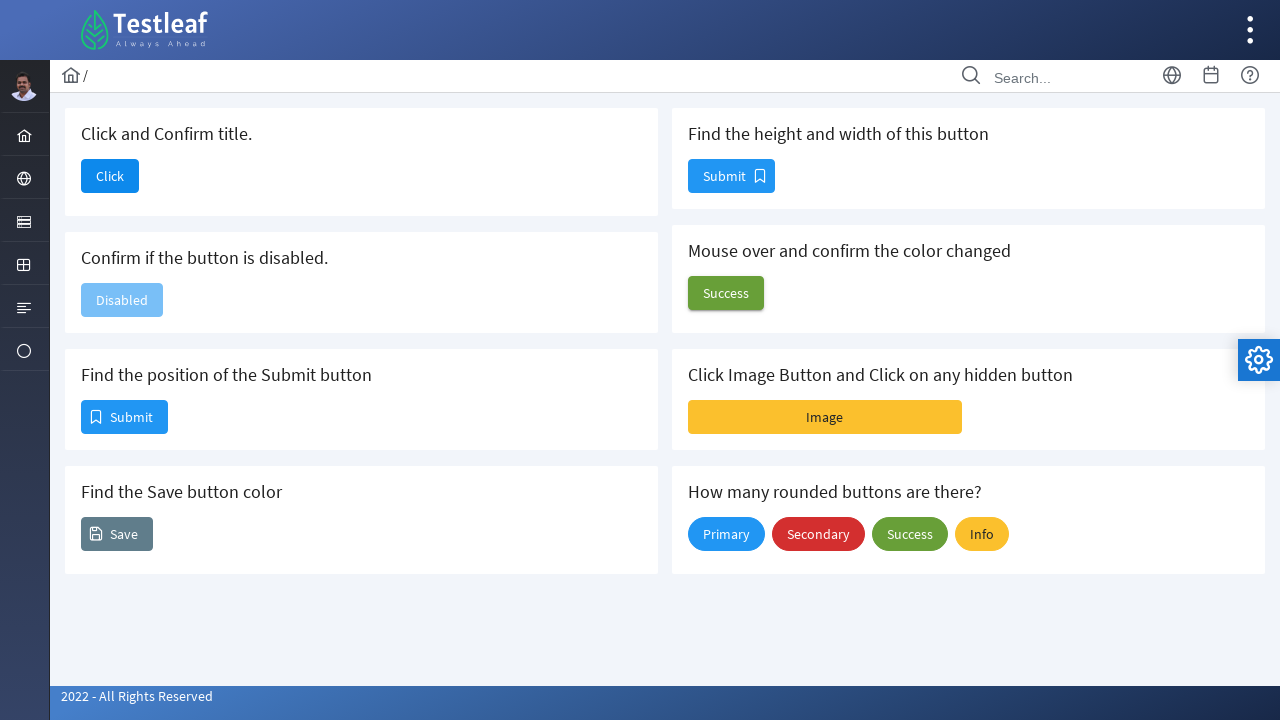

Retrieved button size bounding box
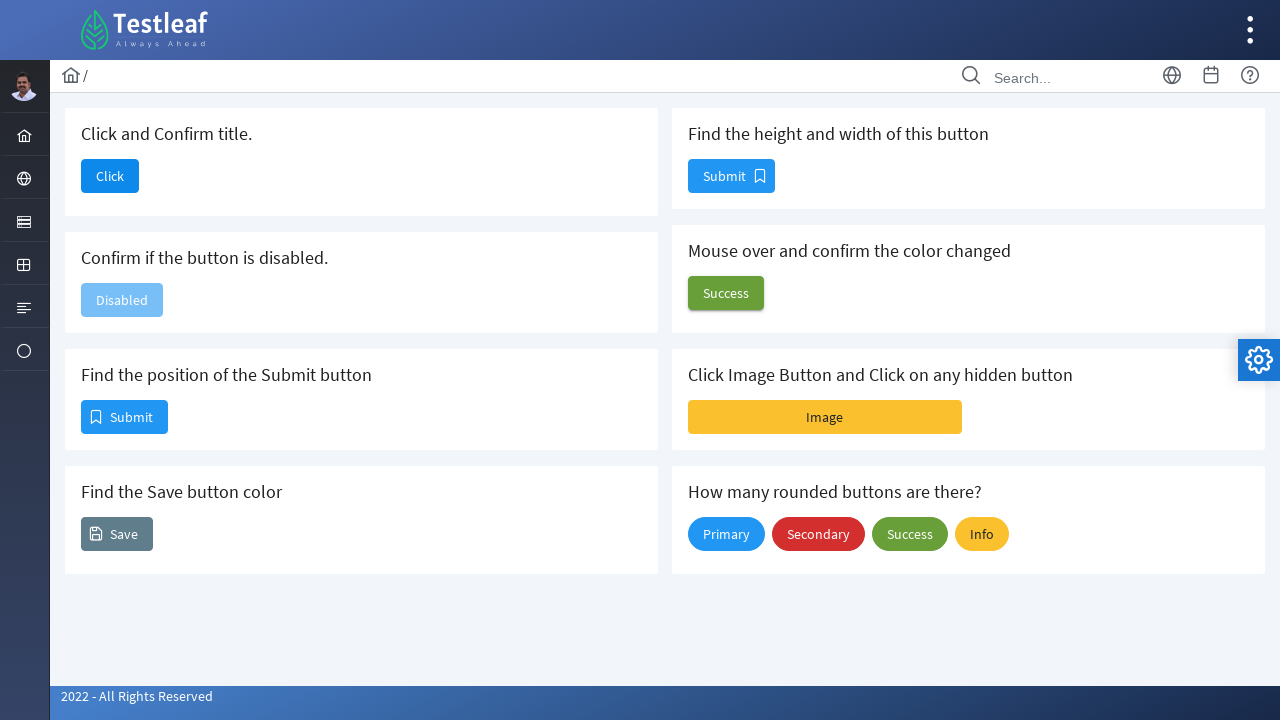

Hovered over button element at (726, 293) on #j_idt88\:j_idt100
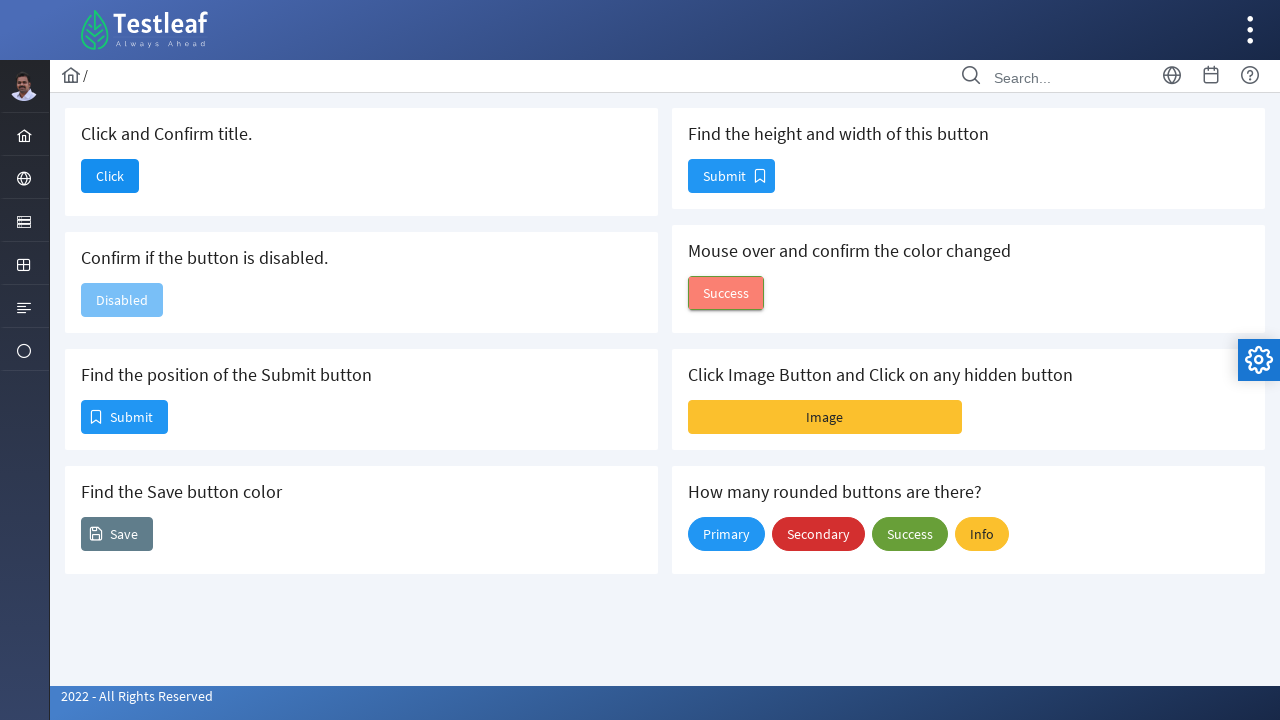

Clicked image button (first click) at (825, 417) on #j_idt88\:j_idt102\:imageBtn
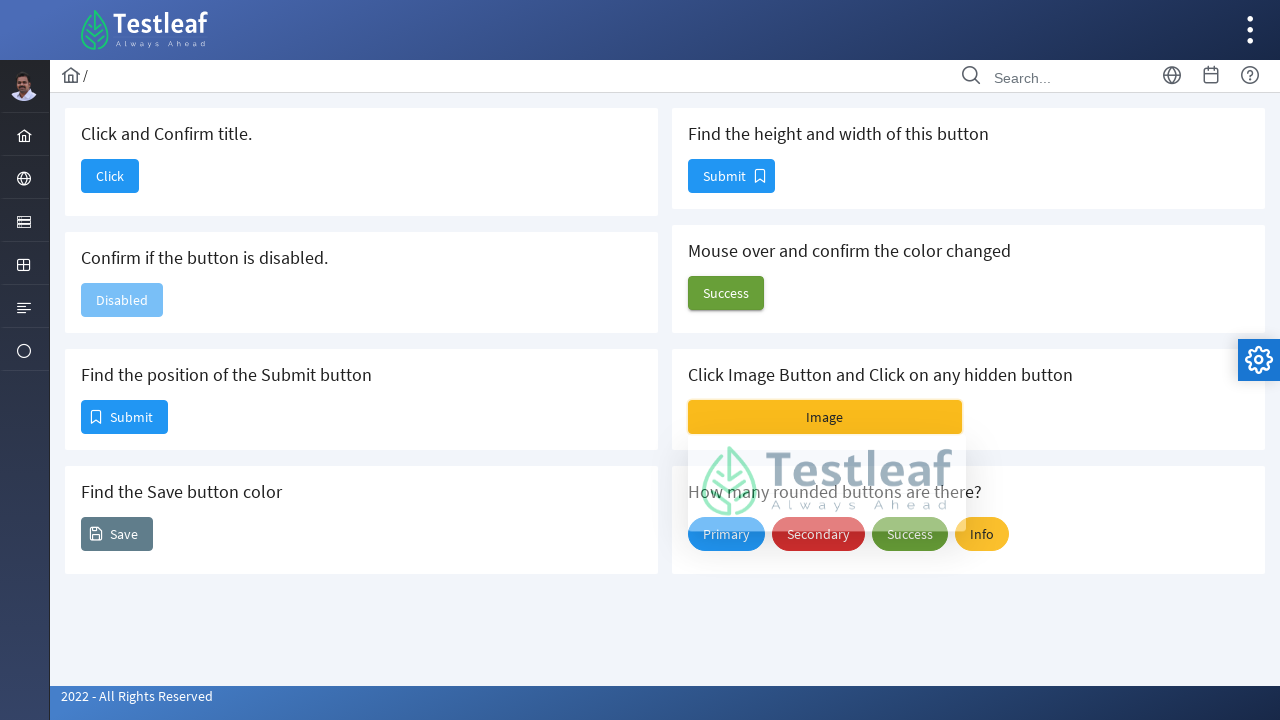

Clicked image button (second click) at (825, 417) on #j_idt88\:j_idt102\:imageBtn
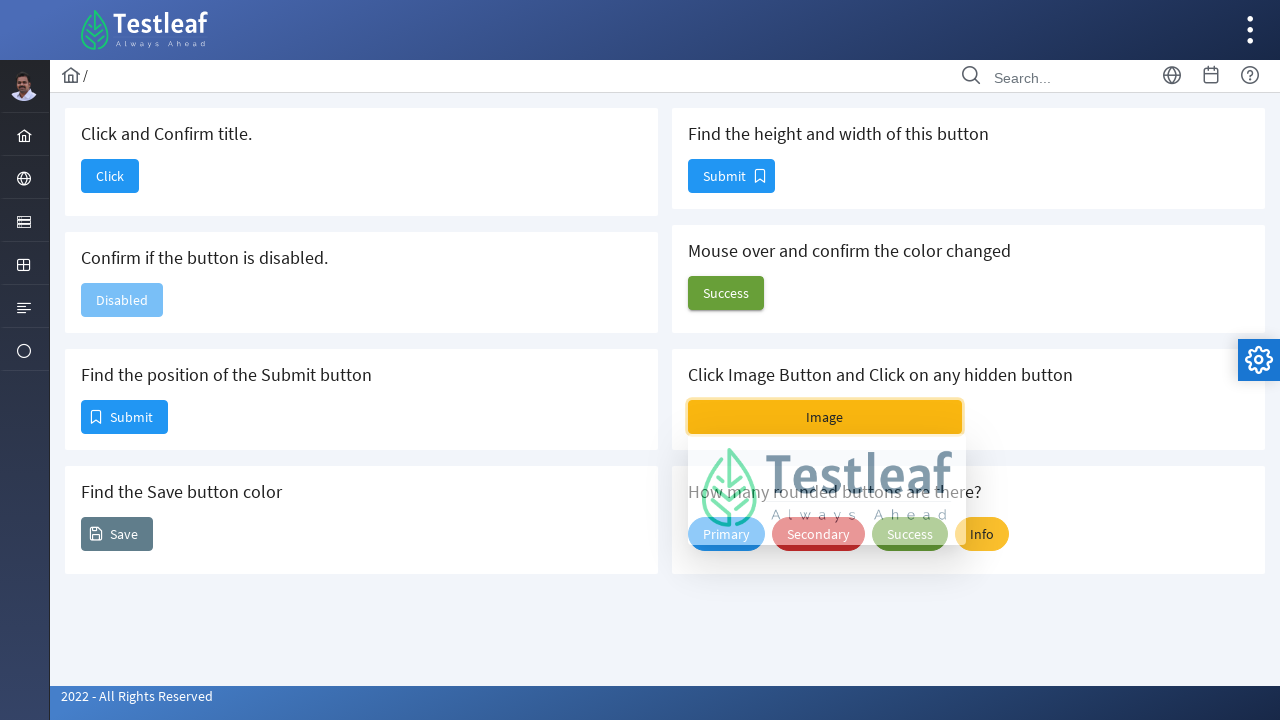

Counted rounded buttons: 4 total
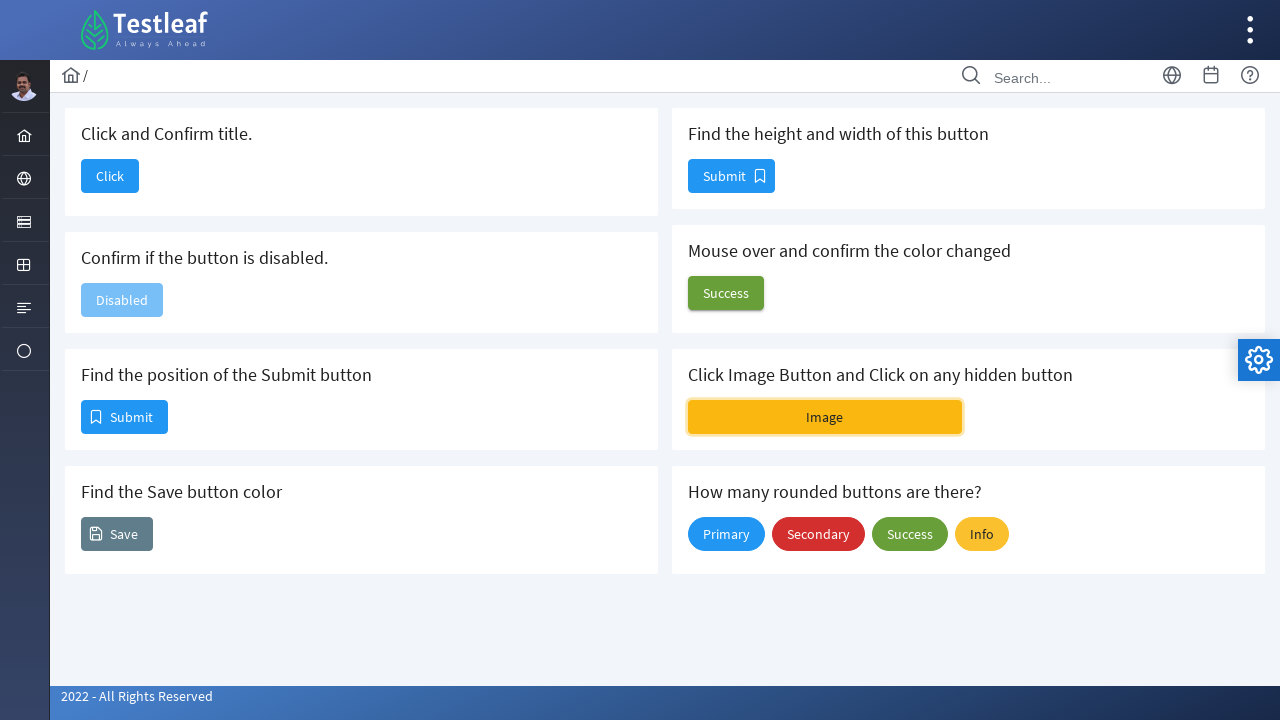

Counted all buttons on page: 11 total
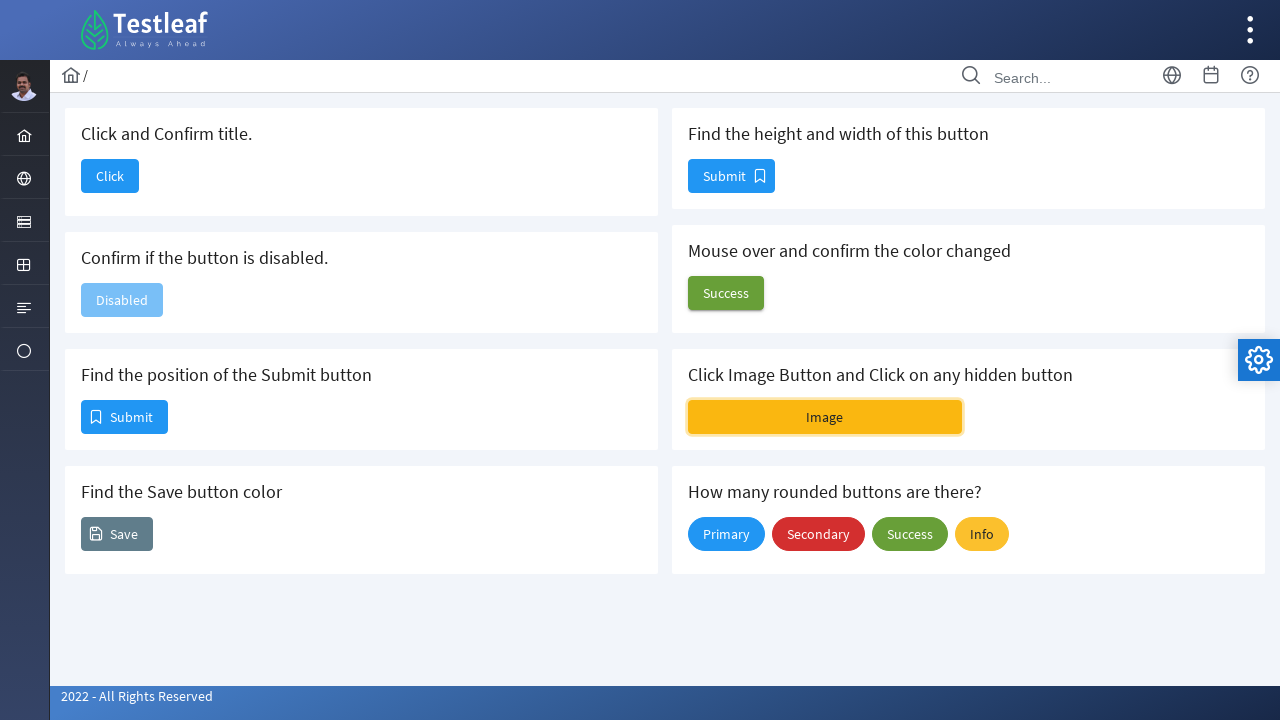

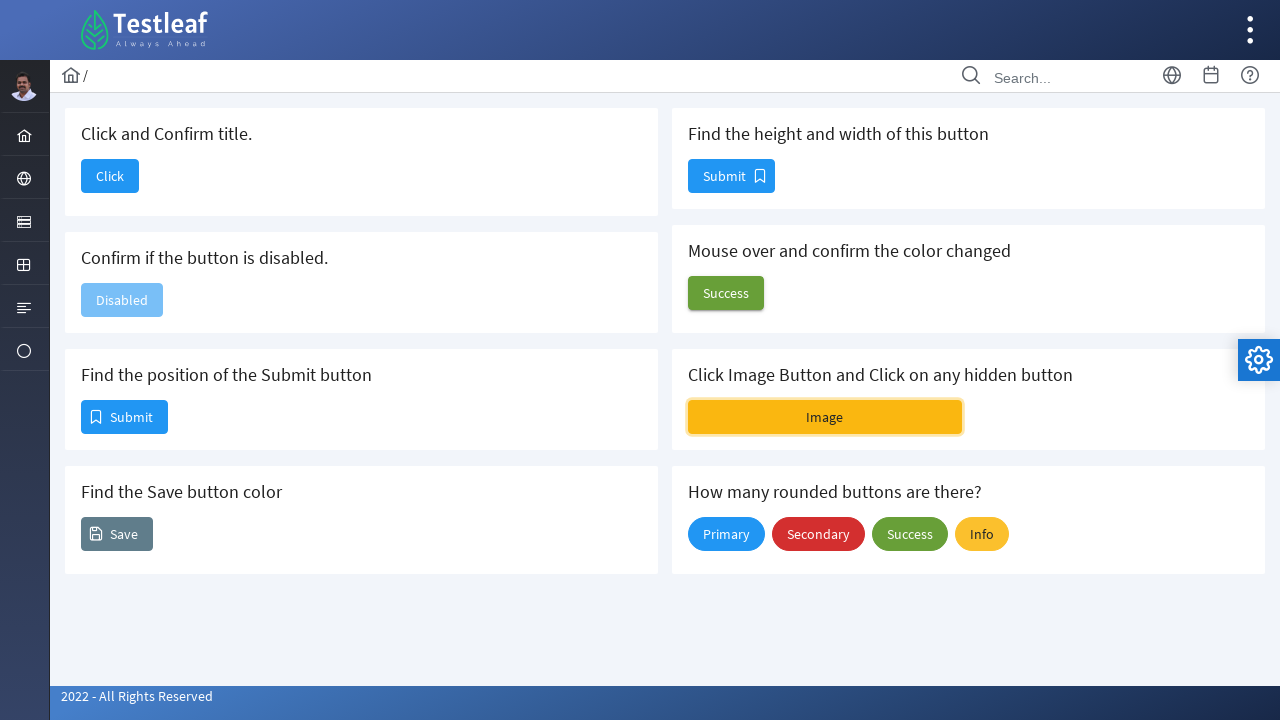